Tests mouse movement to specific viewport coordinates

Starting URL: https://www.selenium.dev/selenium/web/mouse_interaction.html

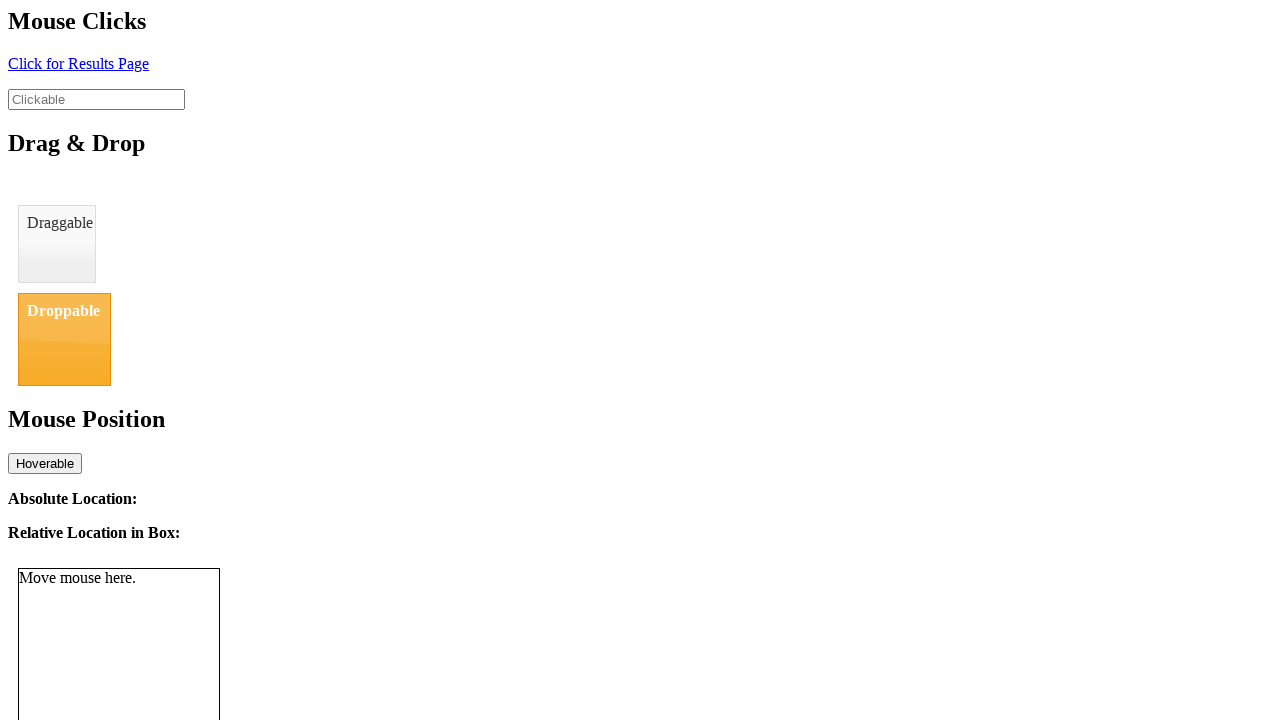

Navigated to mouse interaction test page
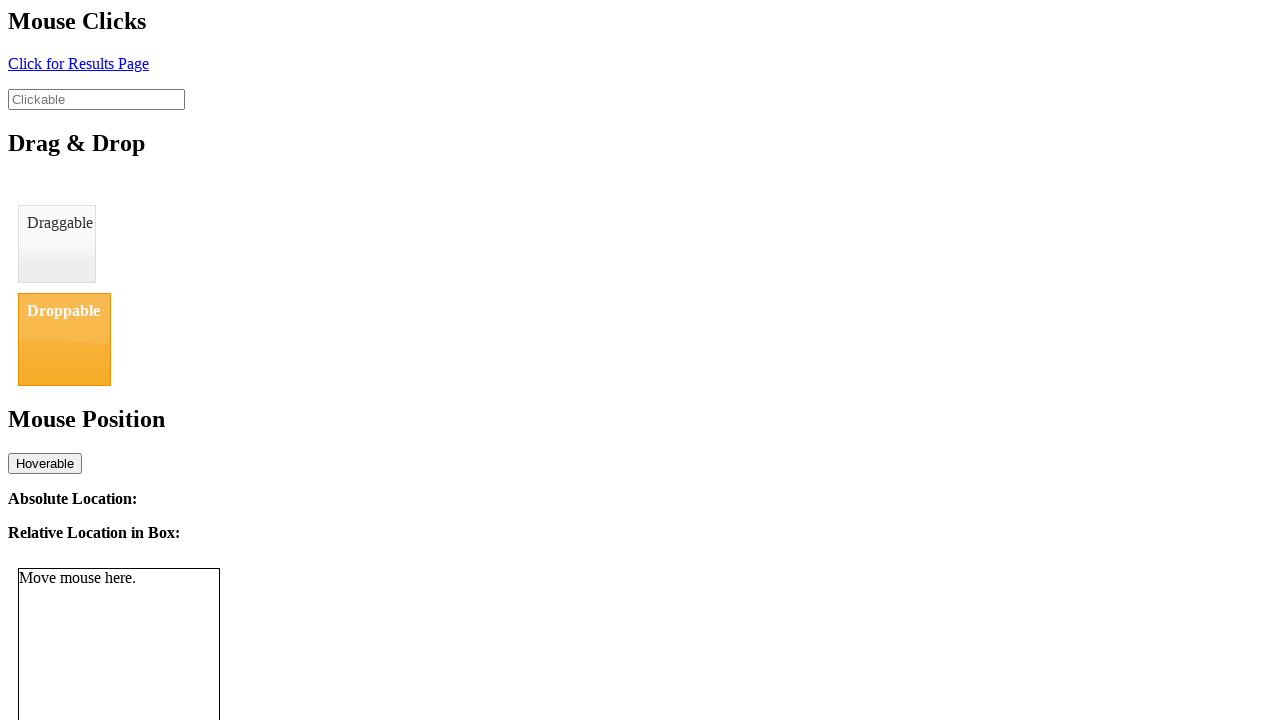

Moved mouse to viewport coordinates (8, 12) at (8, 12)
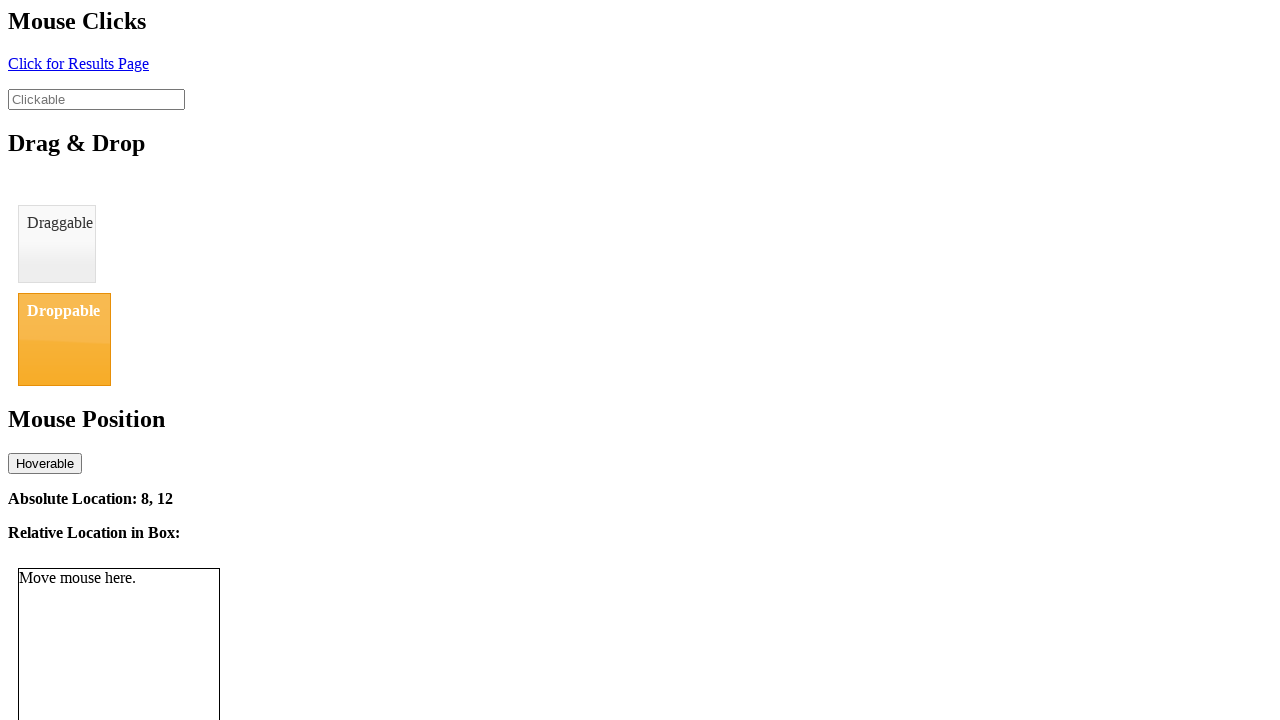

Waited for absolute location element to be visible
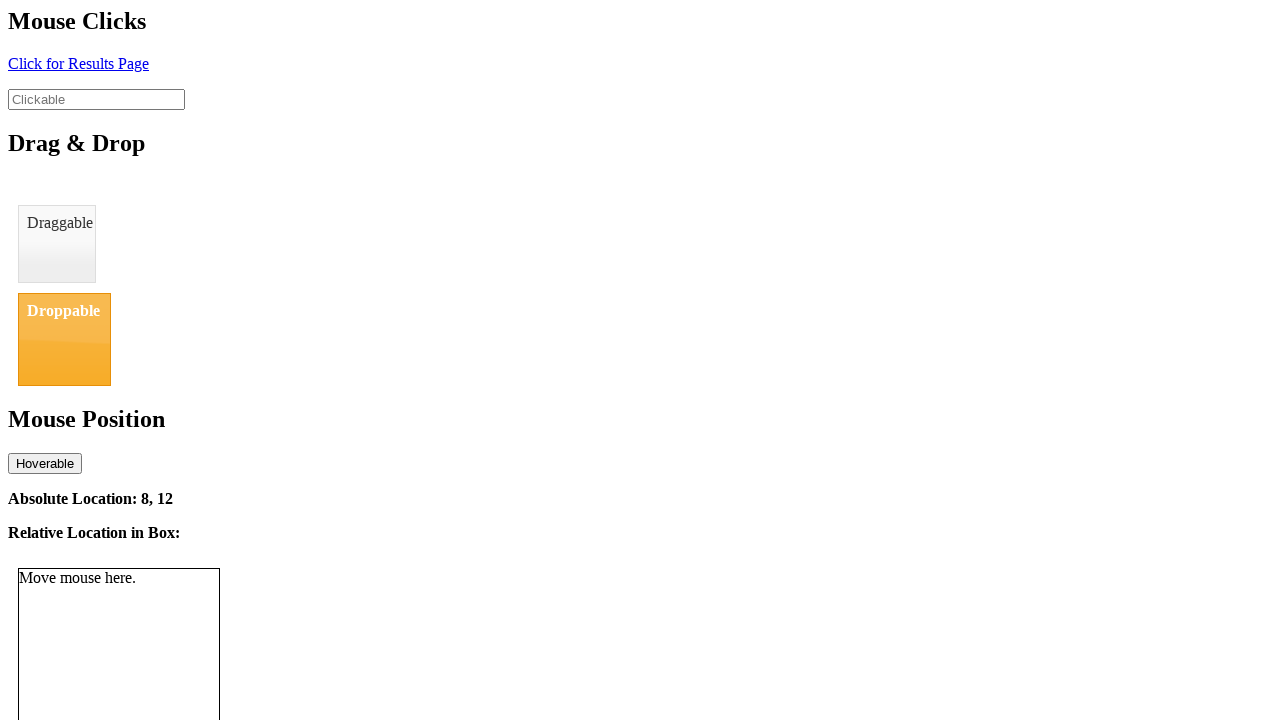

Retrieved absolute location text content: 8, 12
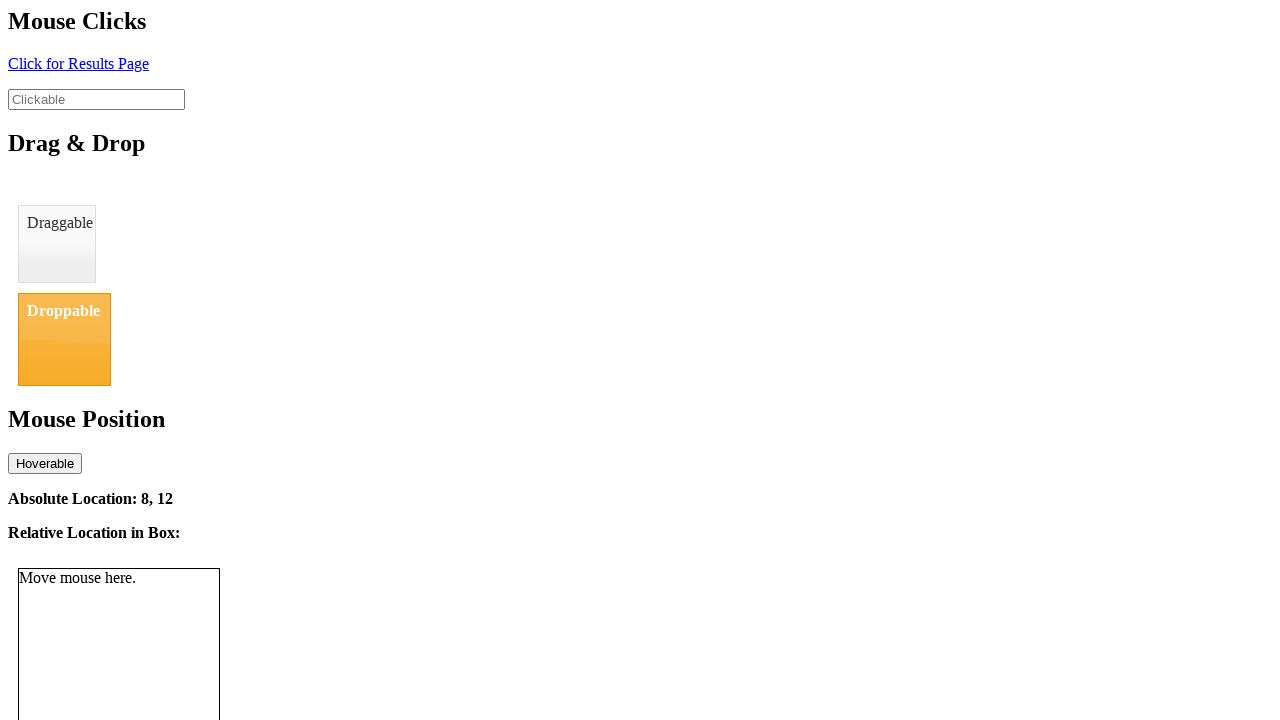

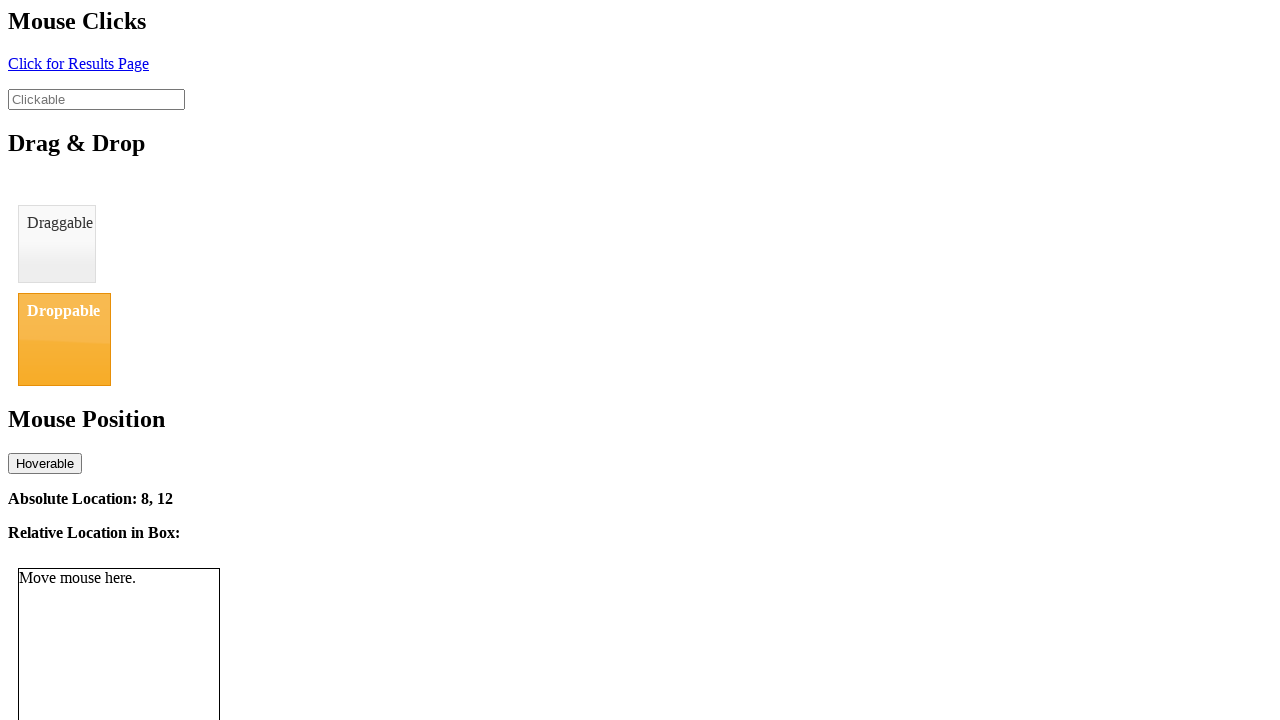